Tests adding a product to cart by navigating through product pages and clicking on a product to add it to the cart

Starting URL: https://www.demoblaze.com/

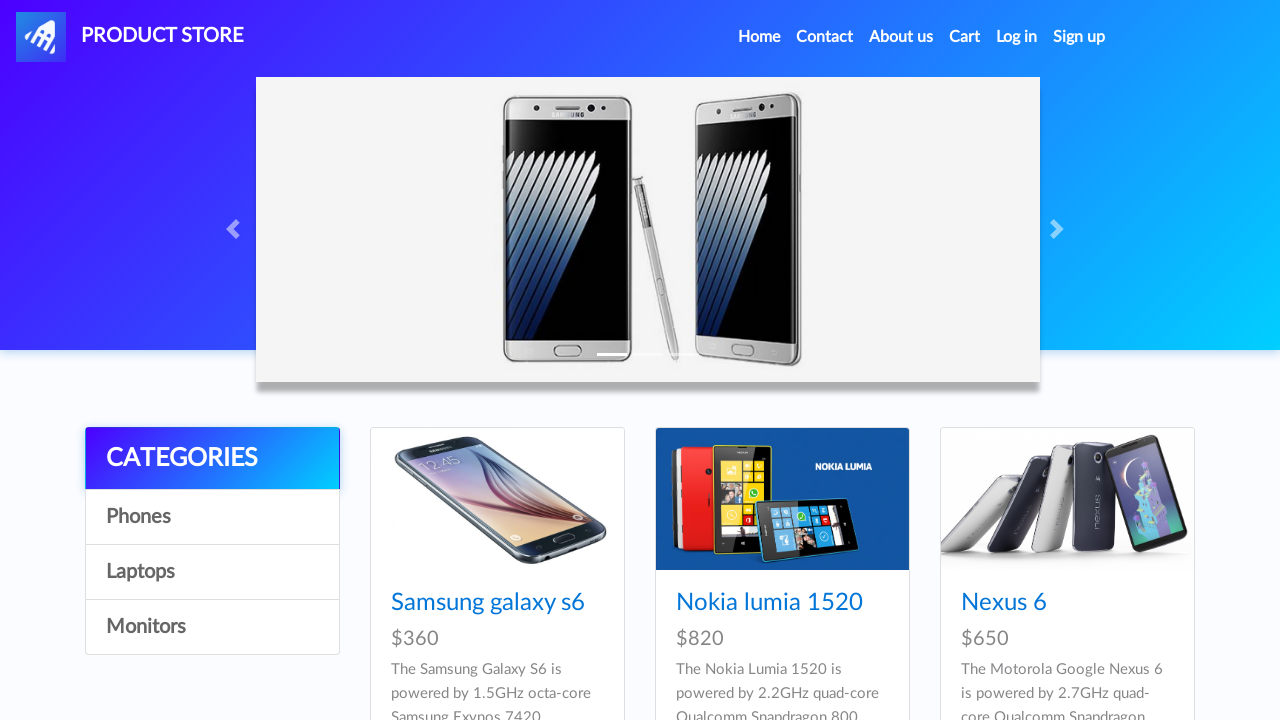

Clicked Next button to navigate to next product page at (1060, 229) on text='Next'
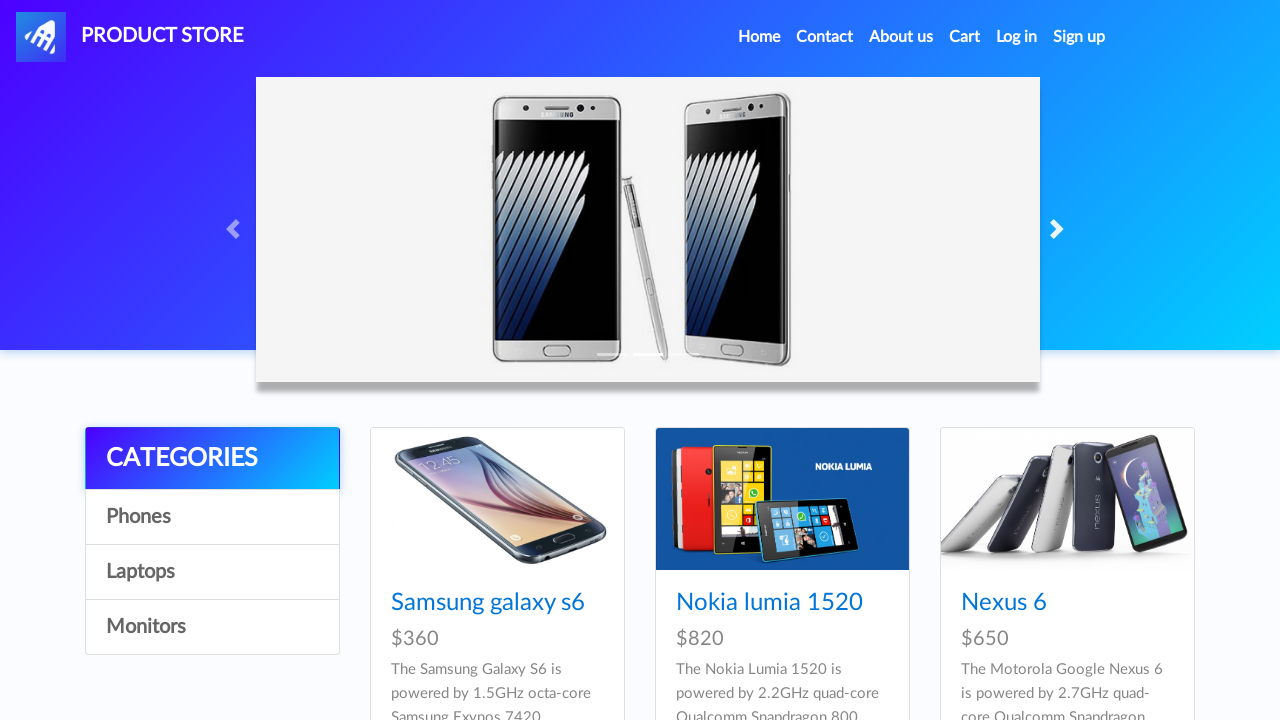

Waited 2 seconds for page to load
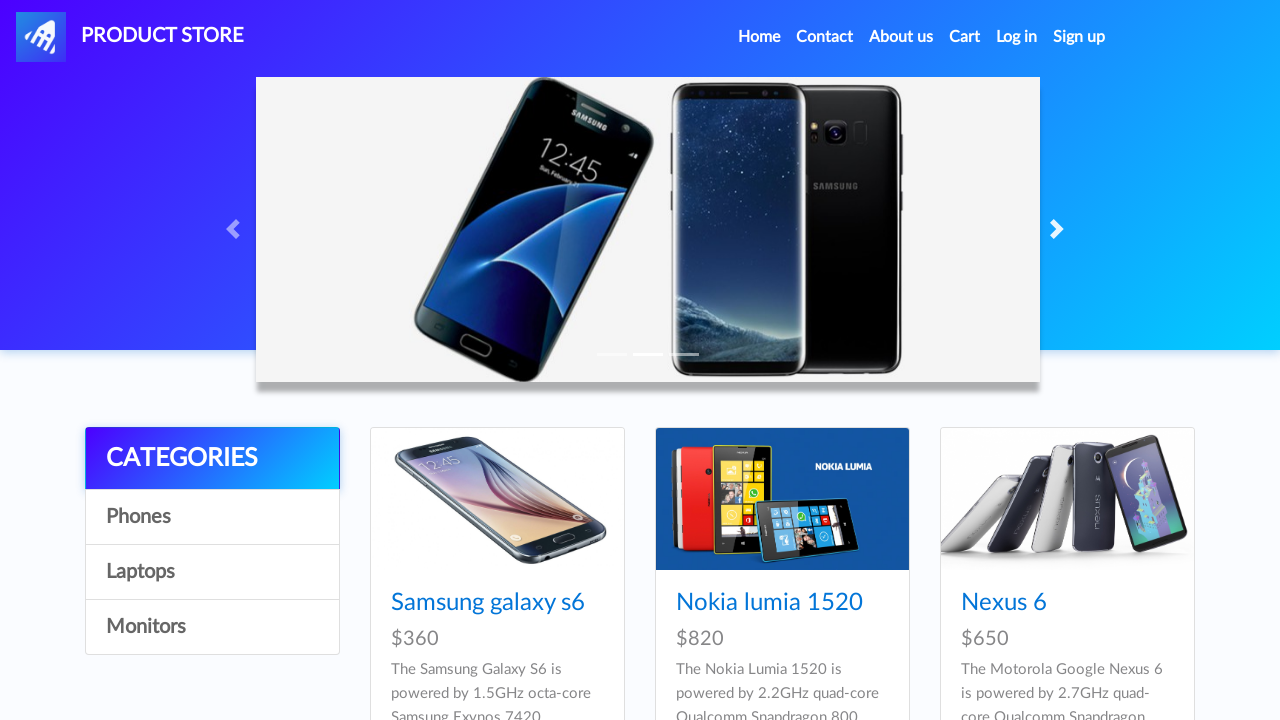

Clicked Next button again to navigate to another product page at (1060, 229) on text='Next'
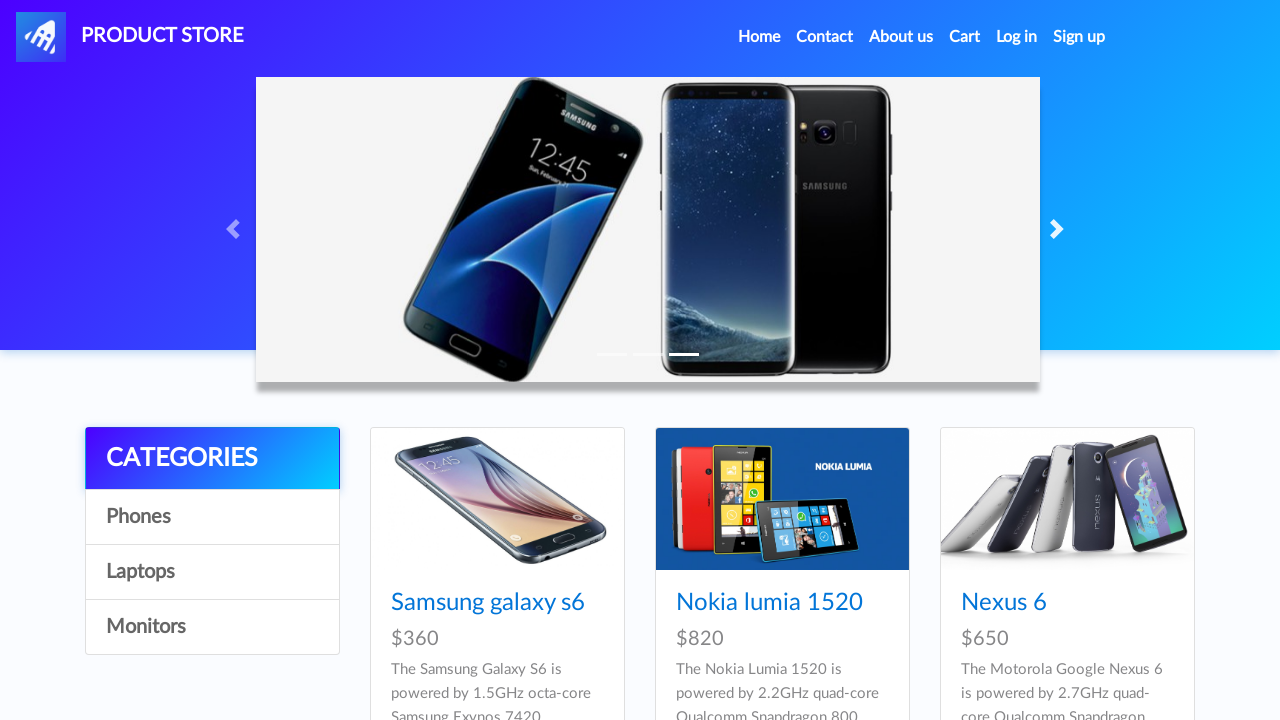

Waited 2 seconds for page to load
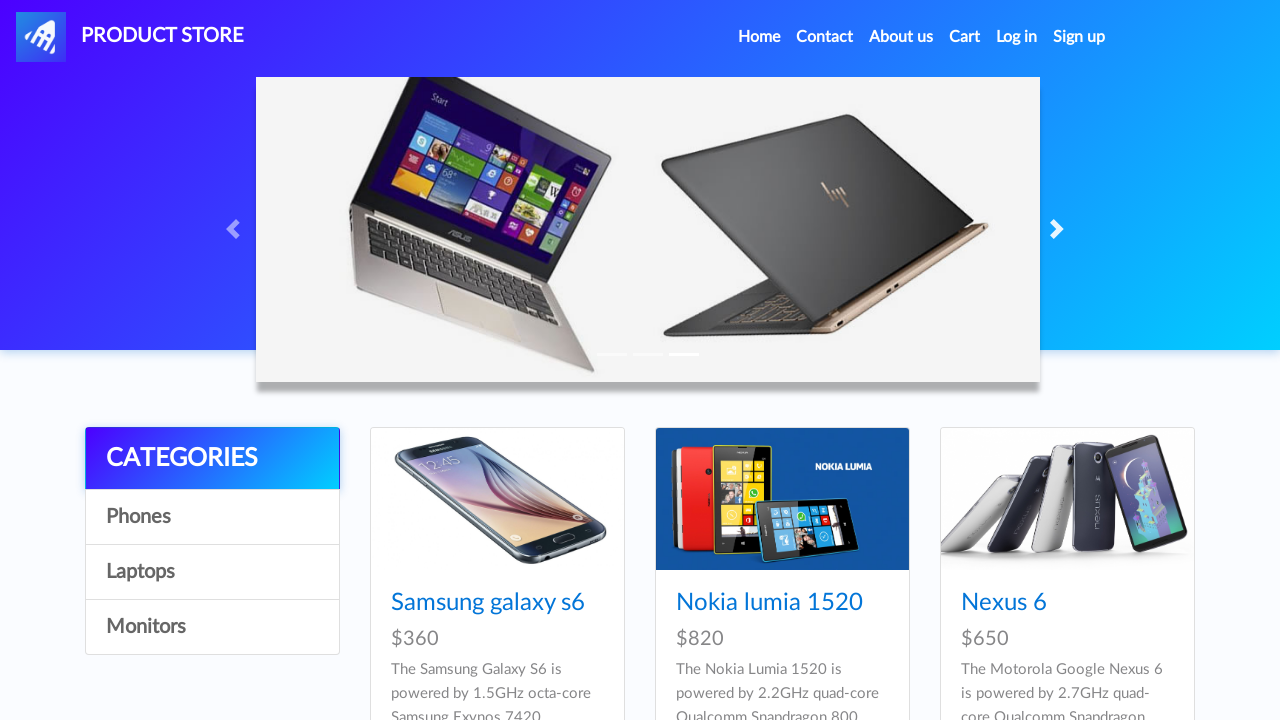

Clicked on the last product in the product list at (1024, 361) on .hrefch >> nth=-1
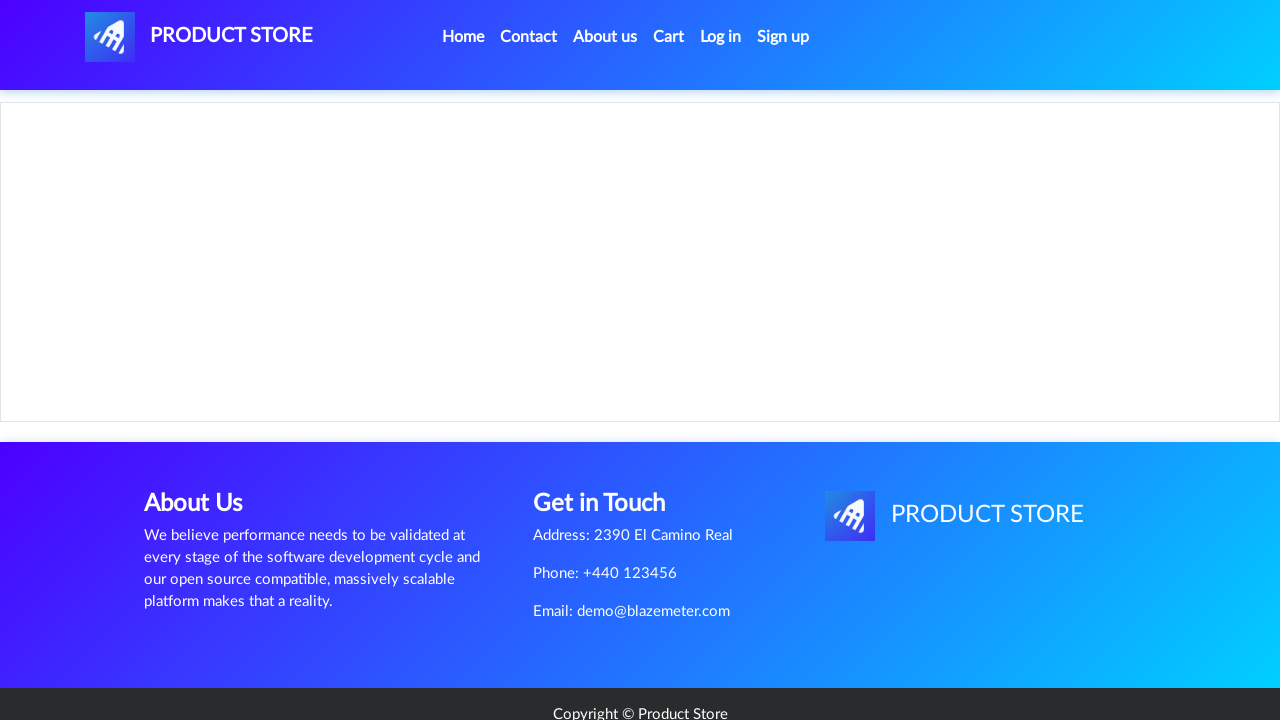

Waited 2 seconds for product details page to load
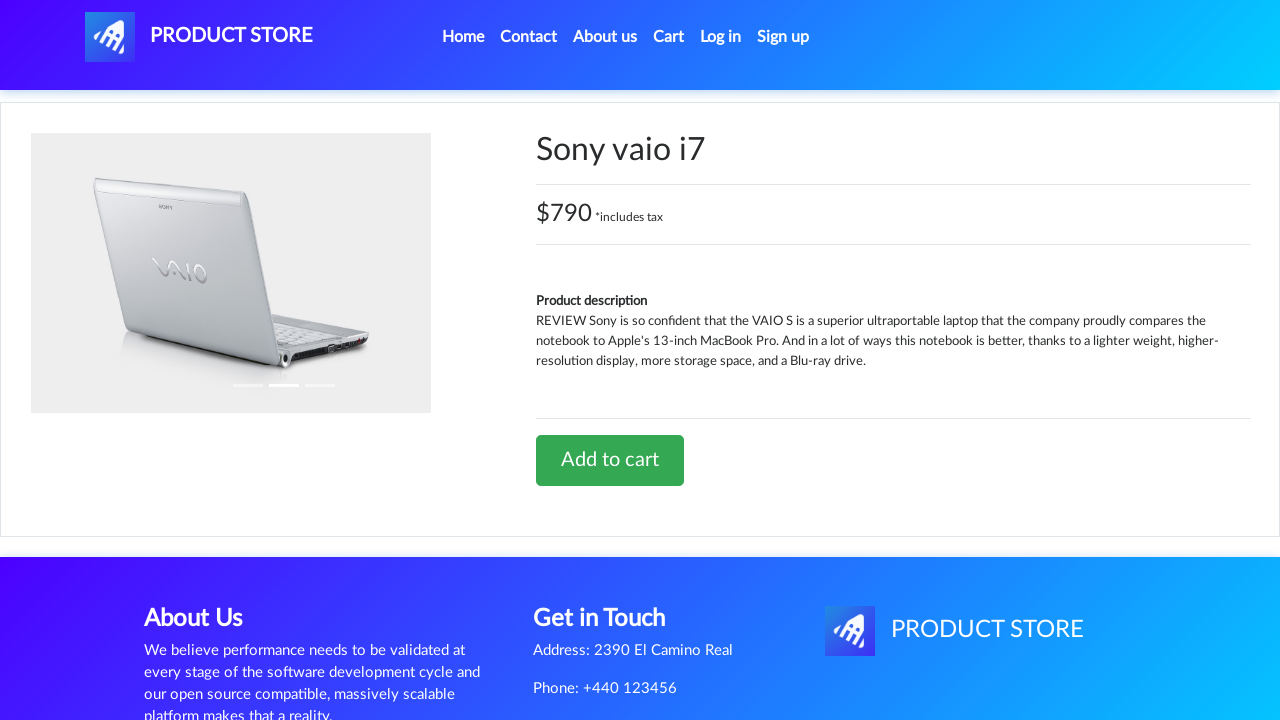

Clicked Add to cart button to add product to cart at (610, 460) on text='Add to cart'
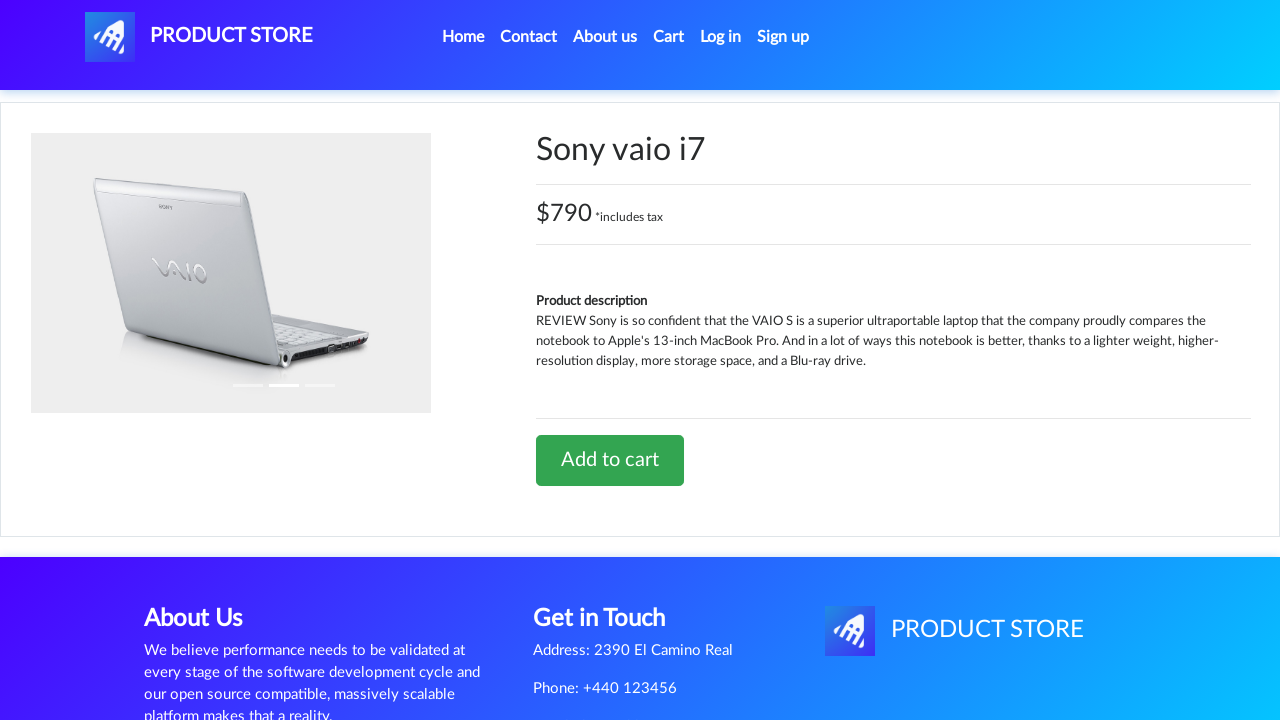

Waited 2 seconds for cart to update
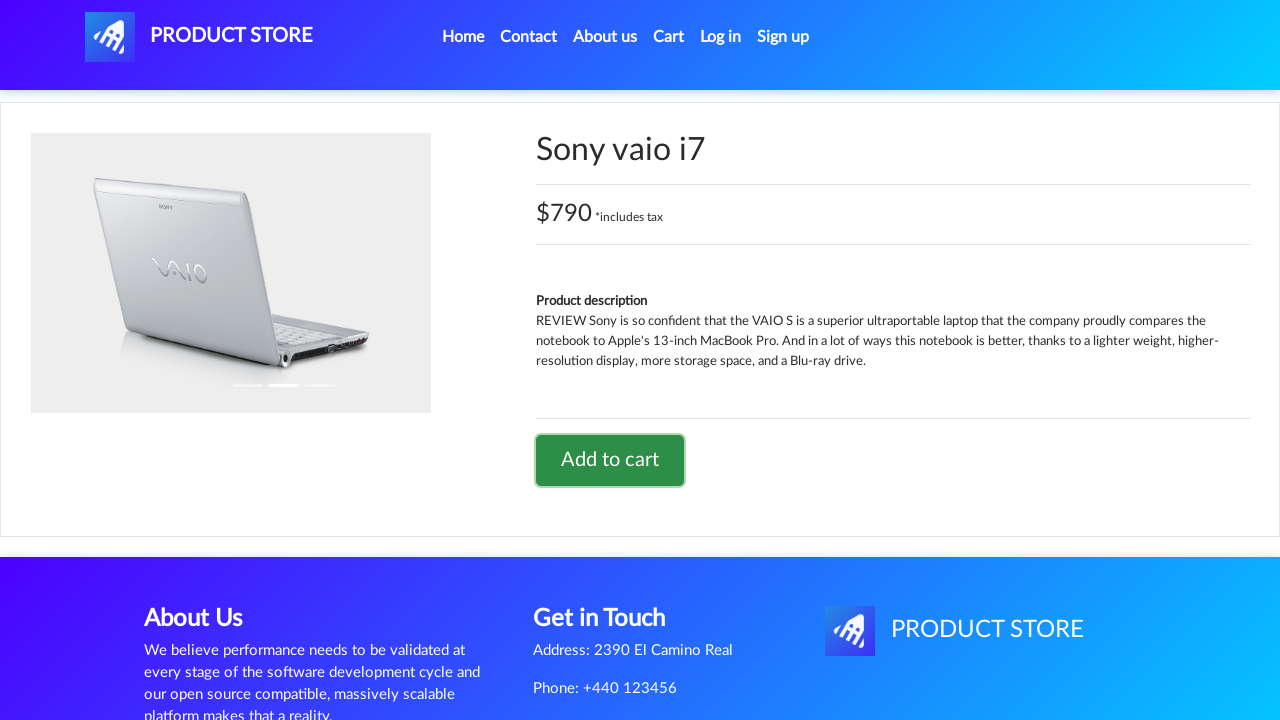

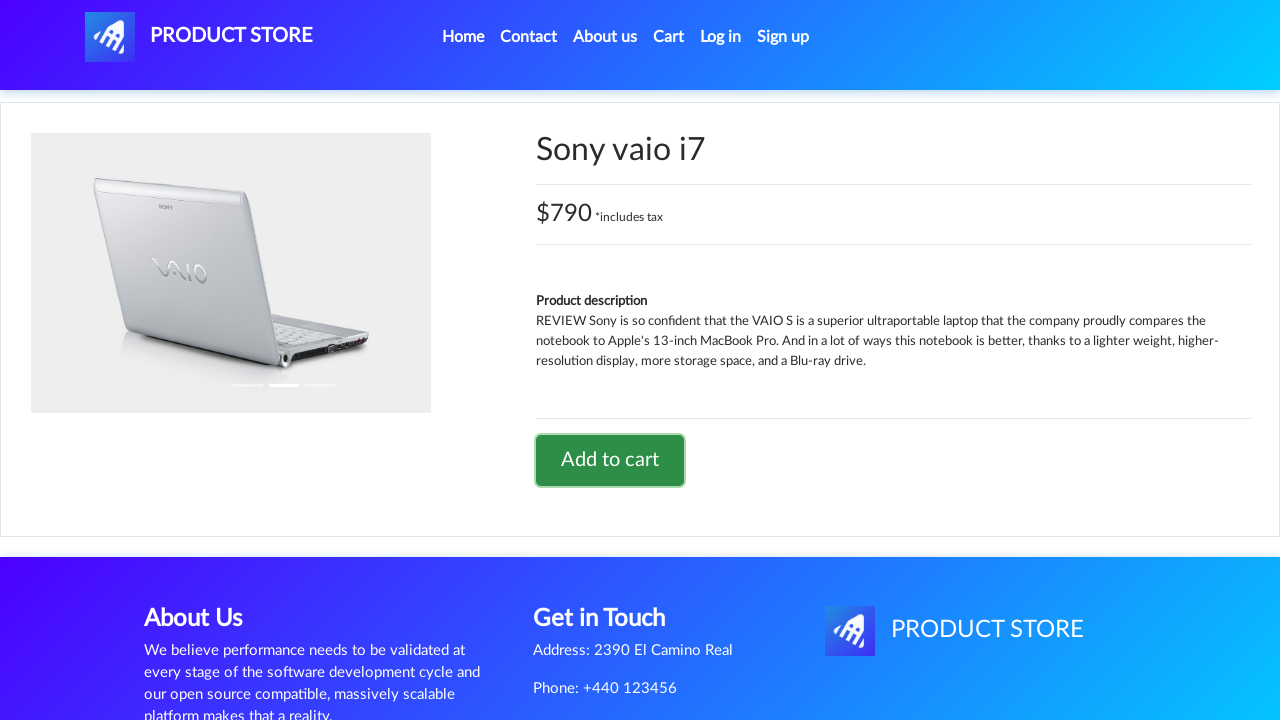